Tests JavaScript Alerts by clicking button and handling alert

Starting URL: https://the-internet.herokuapp.com/

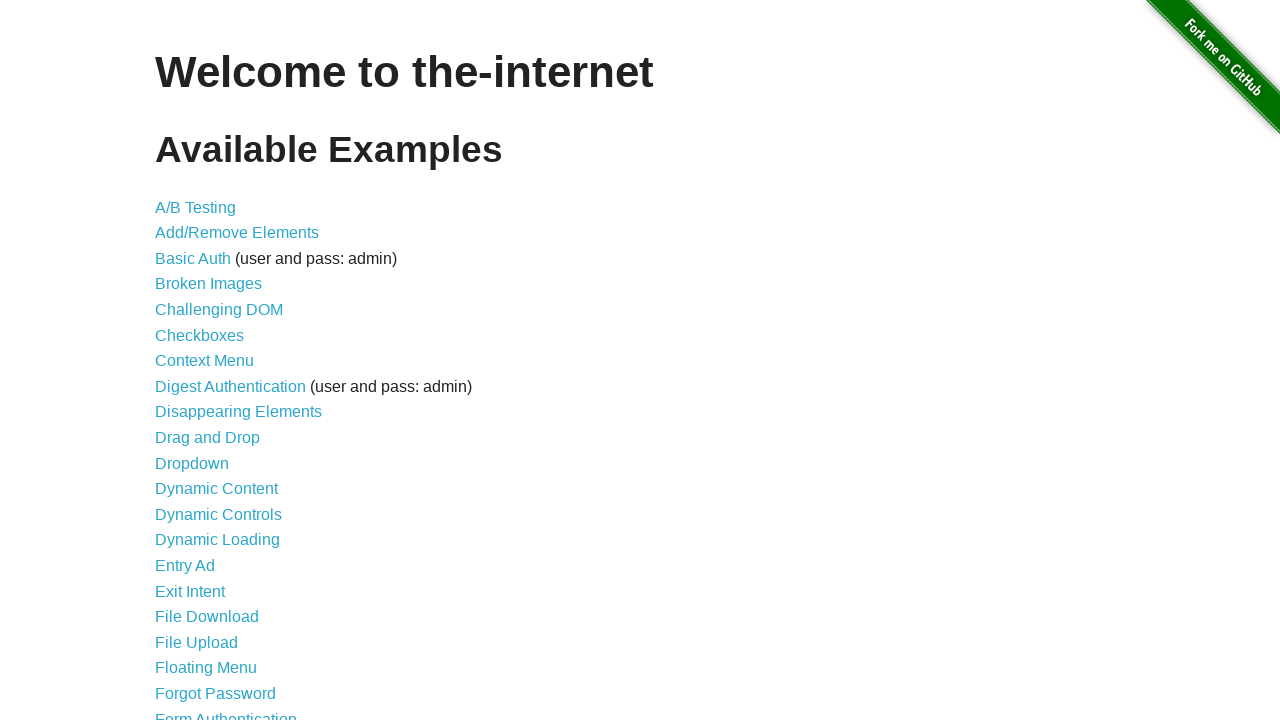

Clicked on JavaScript Alerts link at (214, 361) on :nth-child(29) > a
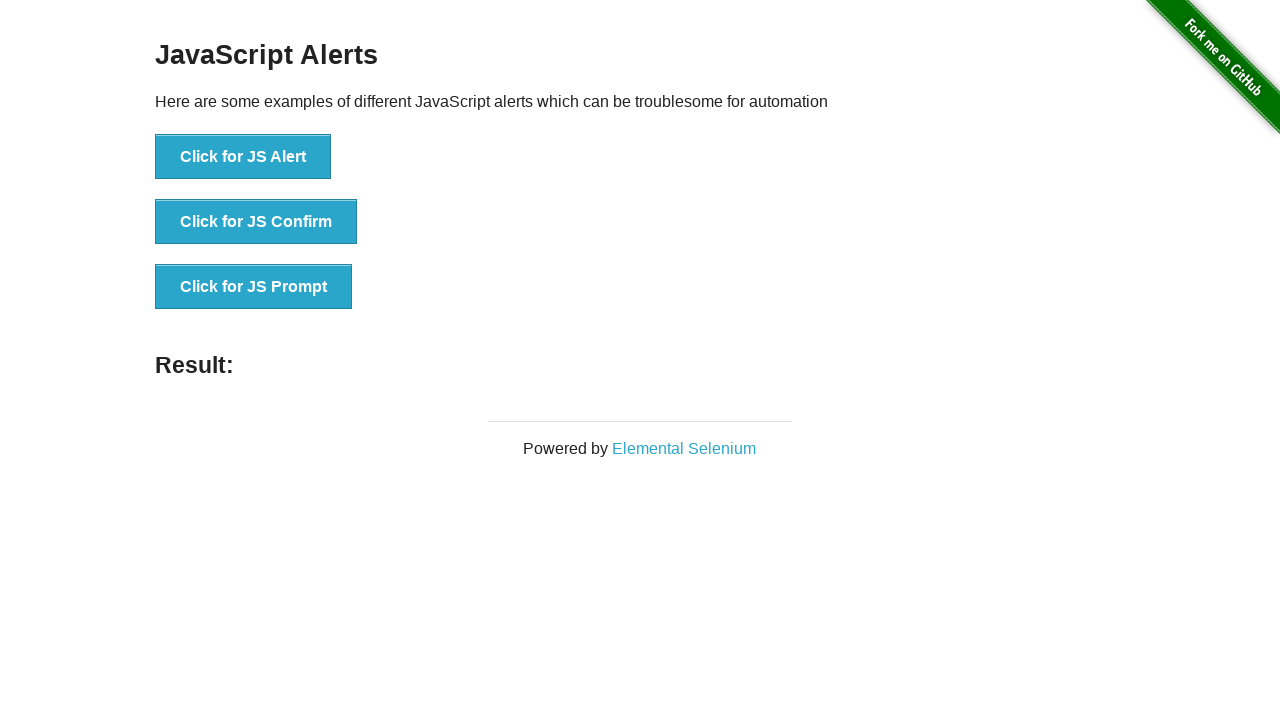

Set up dialog handler to accept alerts
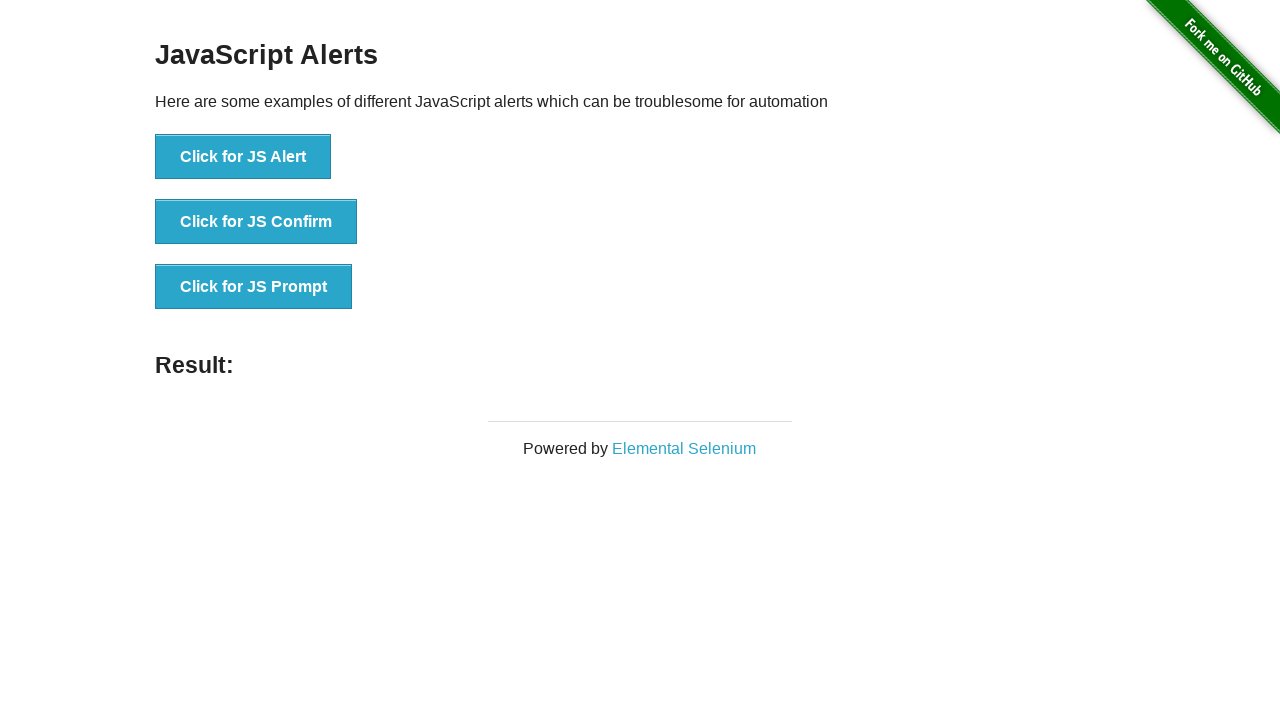

Clicked first alert button at (243, 157) on :nth-child(1) > button
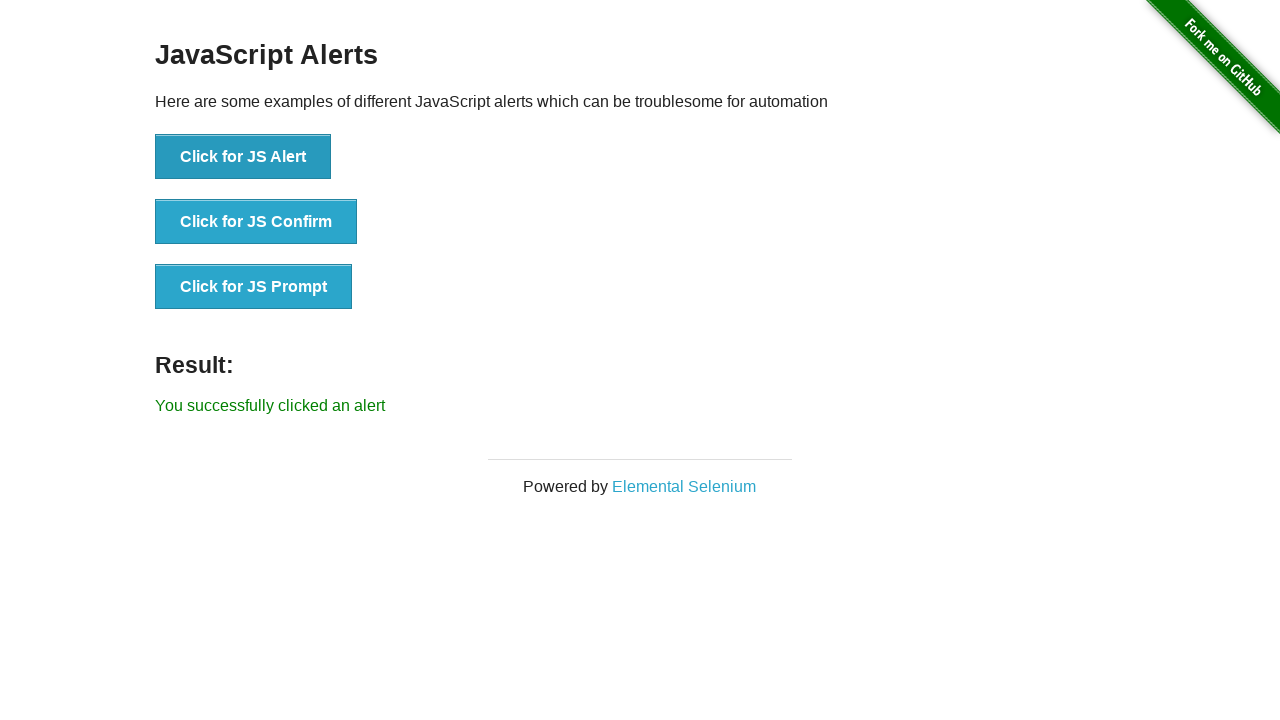

Verified alert was successfully handled - result message displayed
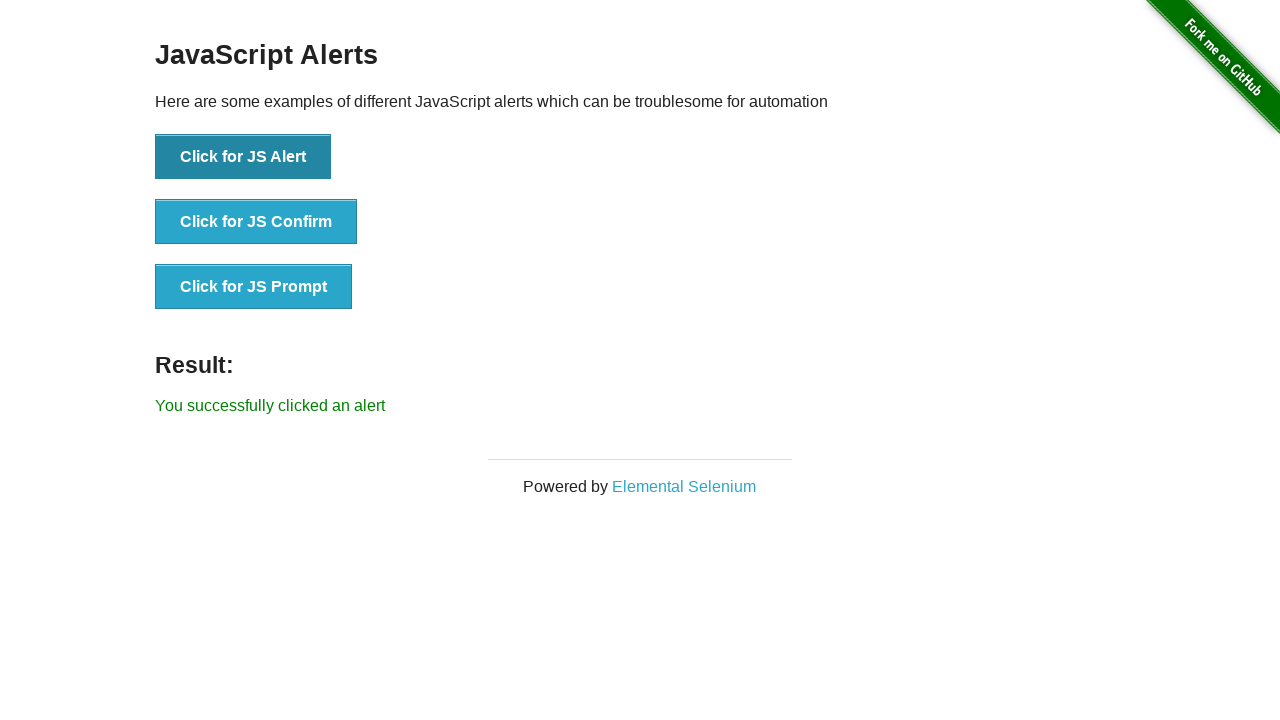

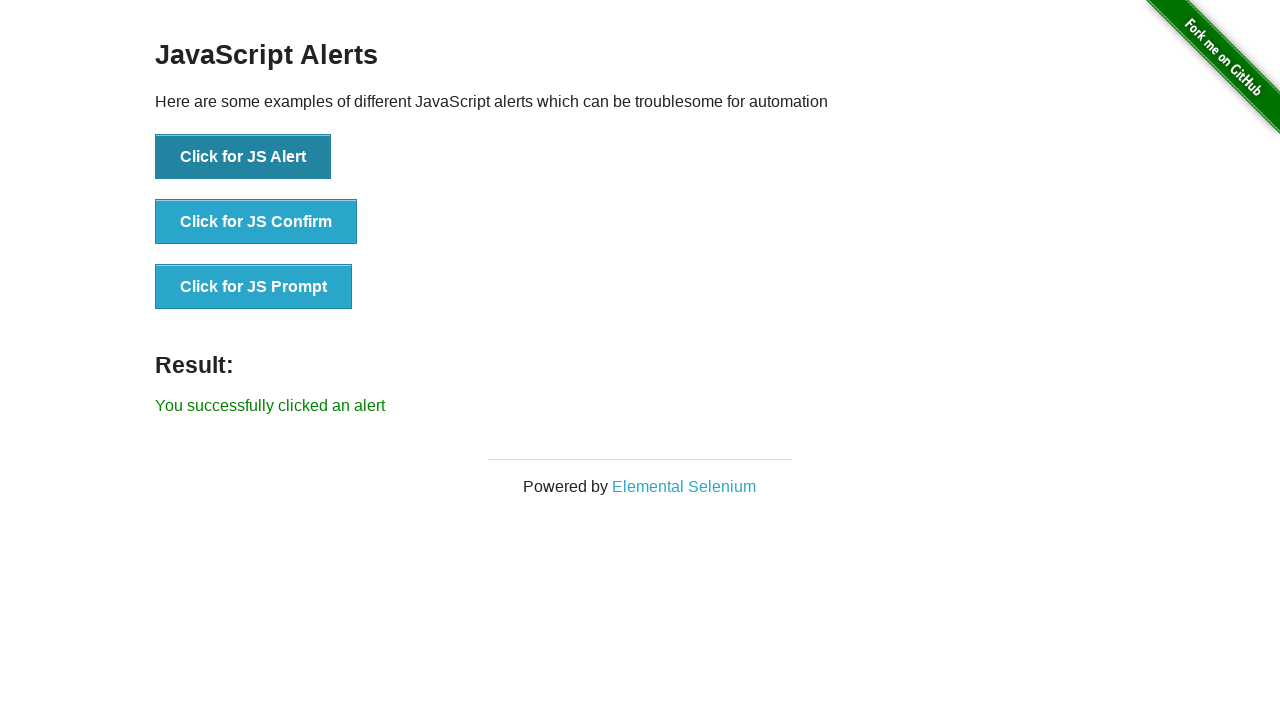